Tests a text box form by filling in user details including name, email, and addresses, then submitting the form

Starting URL: https://demoqa.com/text-box

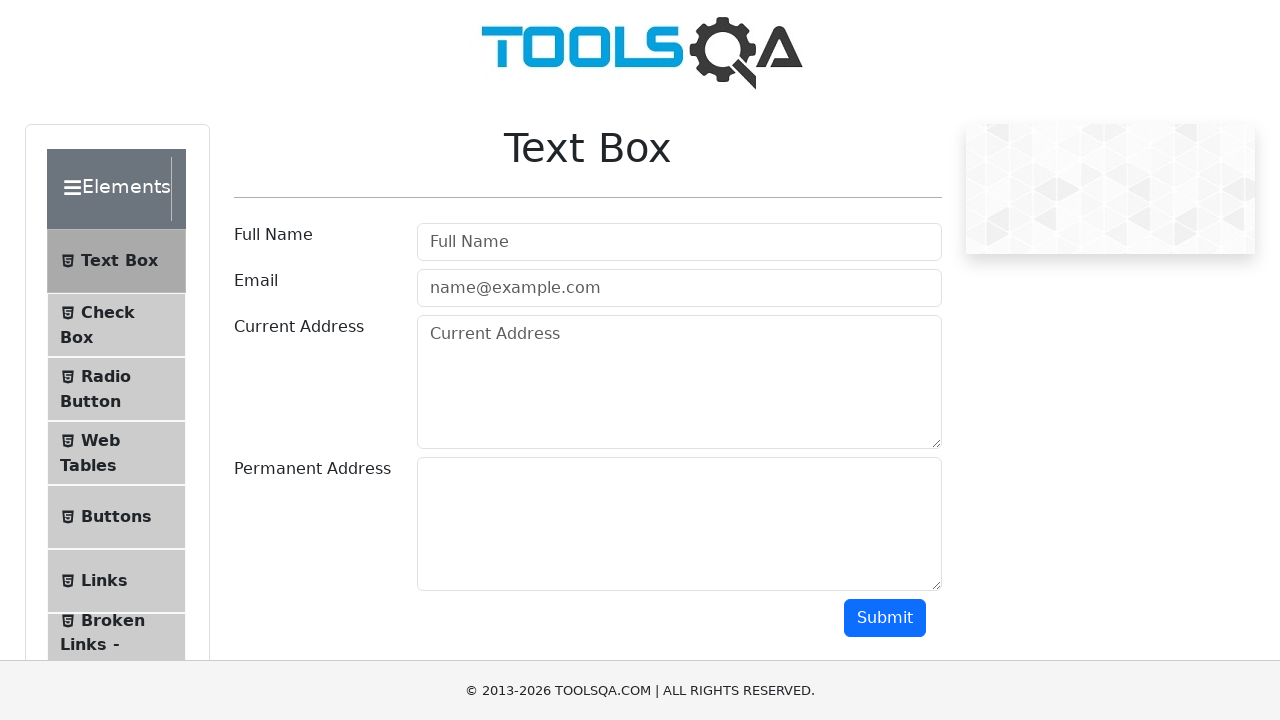

Filled userName field with 'Padmini Nayak' on #userName
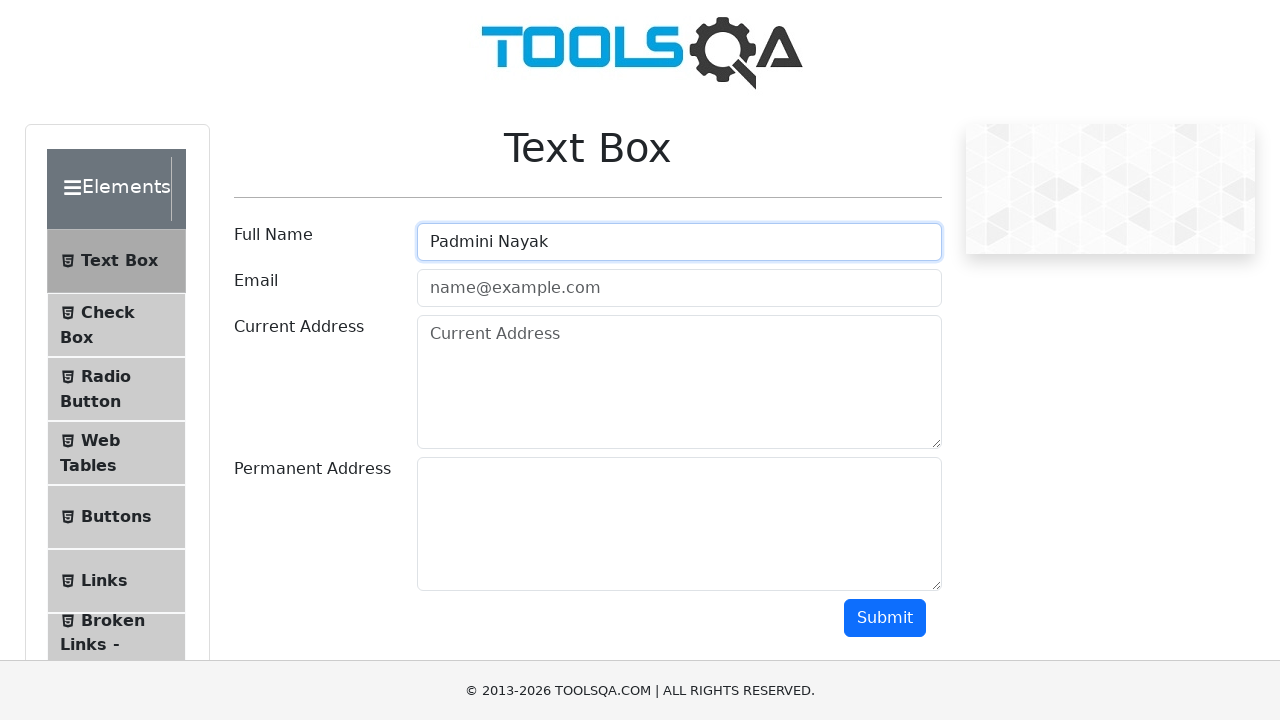

Filled userEmail field with 'abc@abc.com' on #userEmail
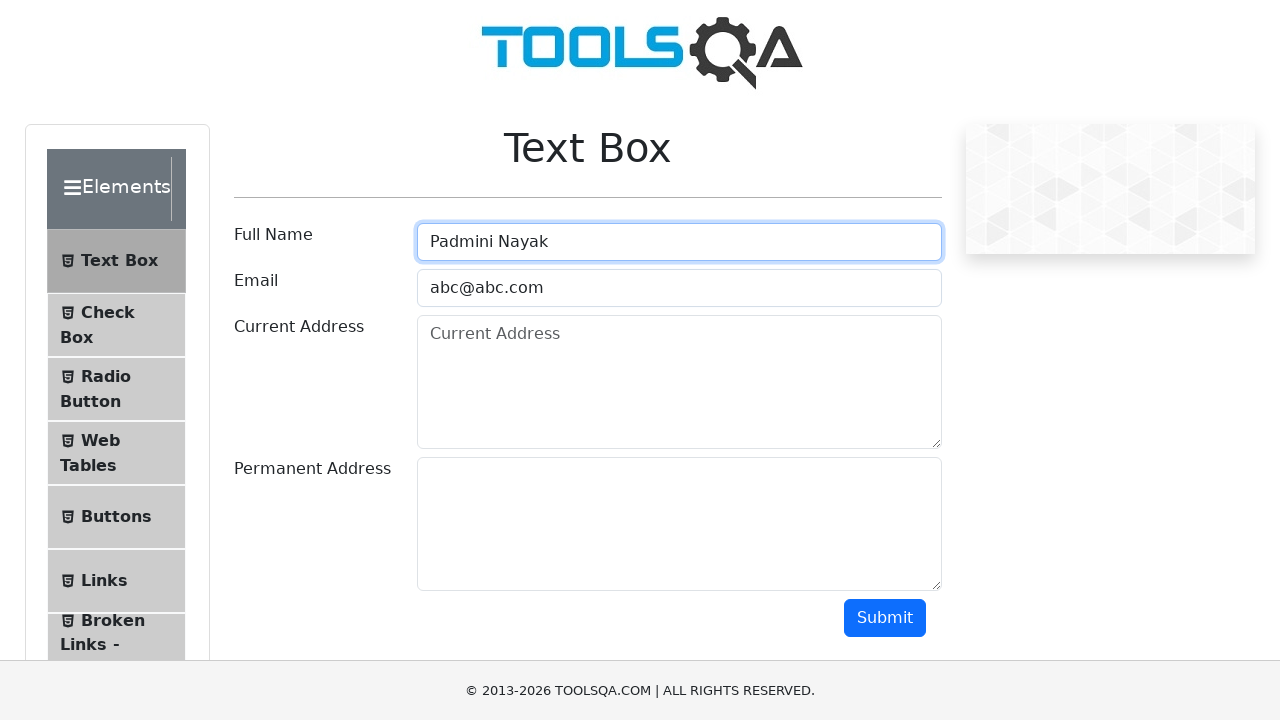

Filled currentAddress field with 'UDUPI, Karnataka' on #currentAddress
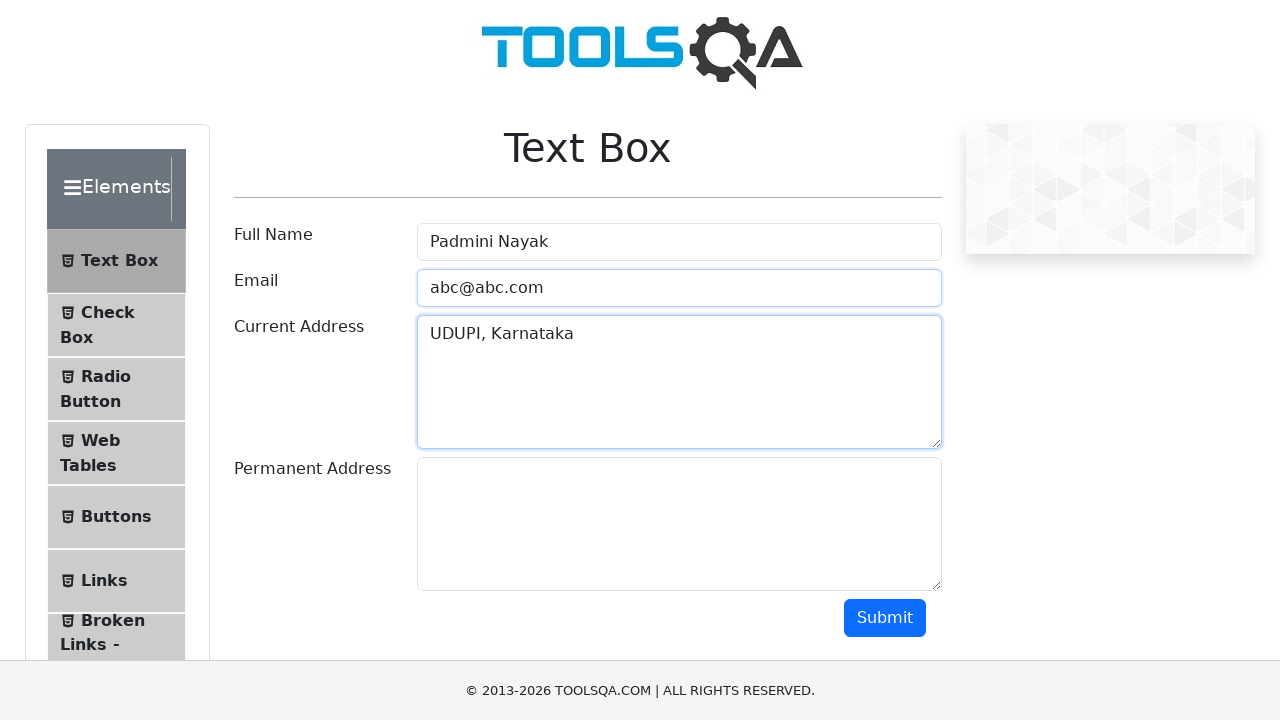

Filled permanentAddress field with 'Vijaya Bank Colony, Bengaluru' on #permanentAddress
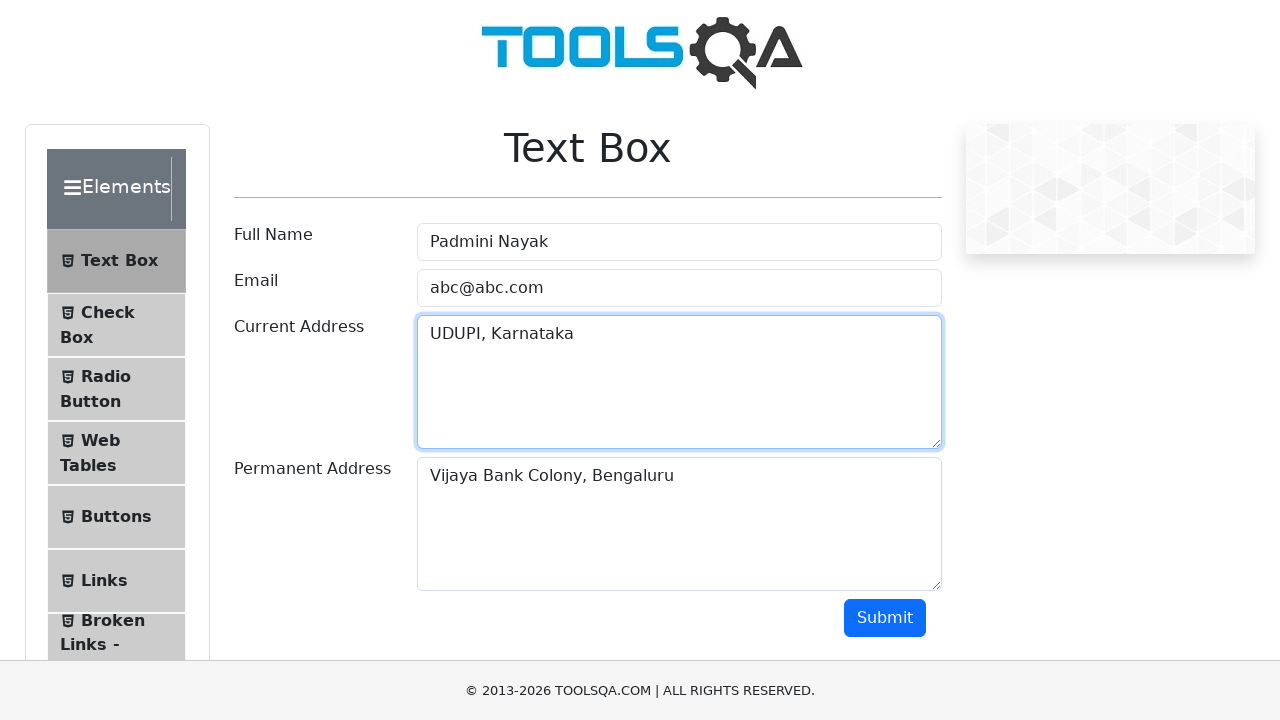

Clicked submit button to submit the form at (885, 618) on #submit
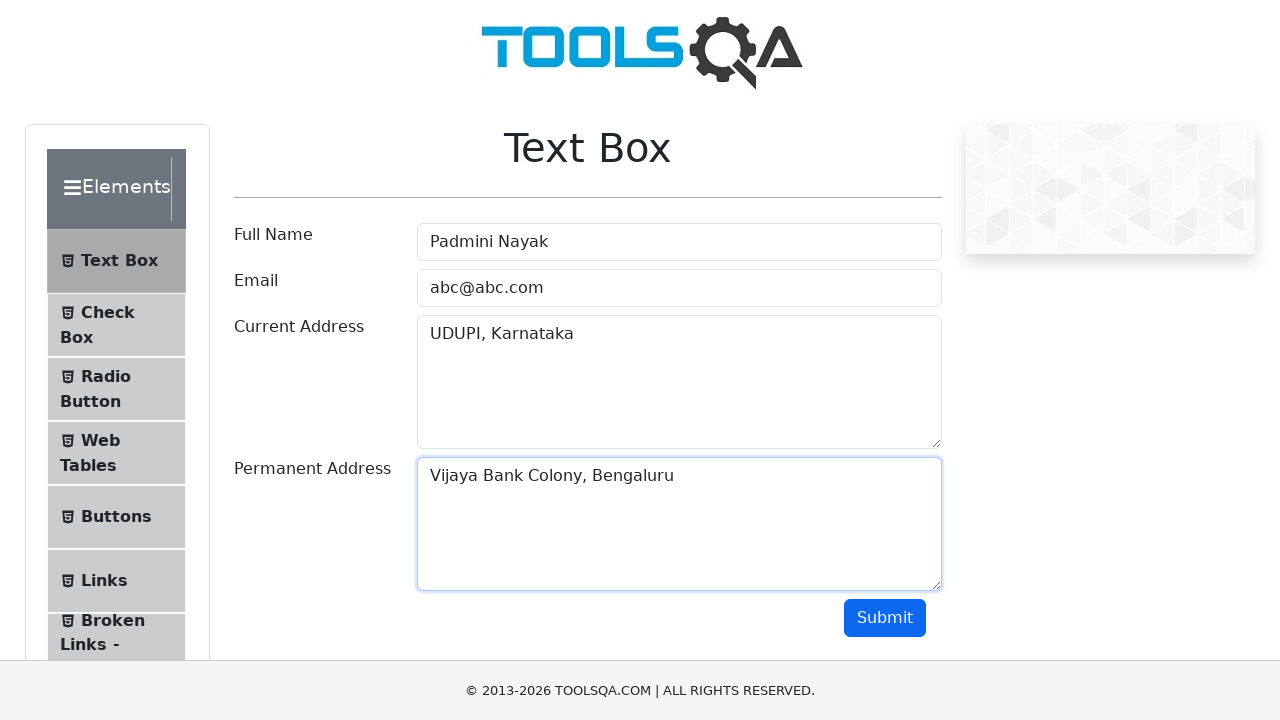

Waited 2000ms for form submission to complete
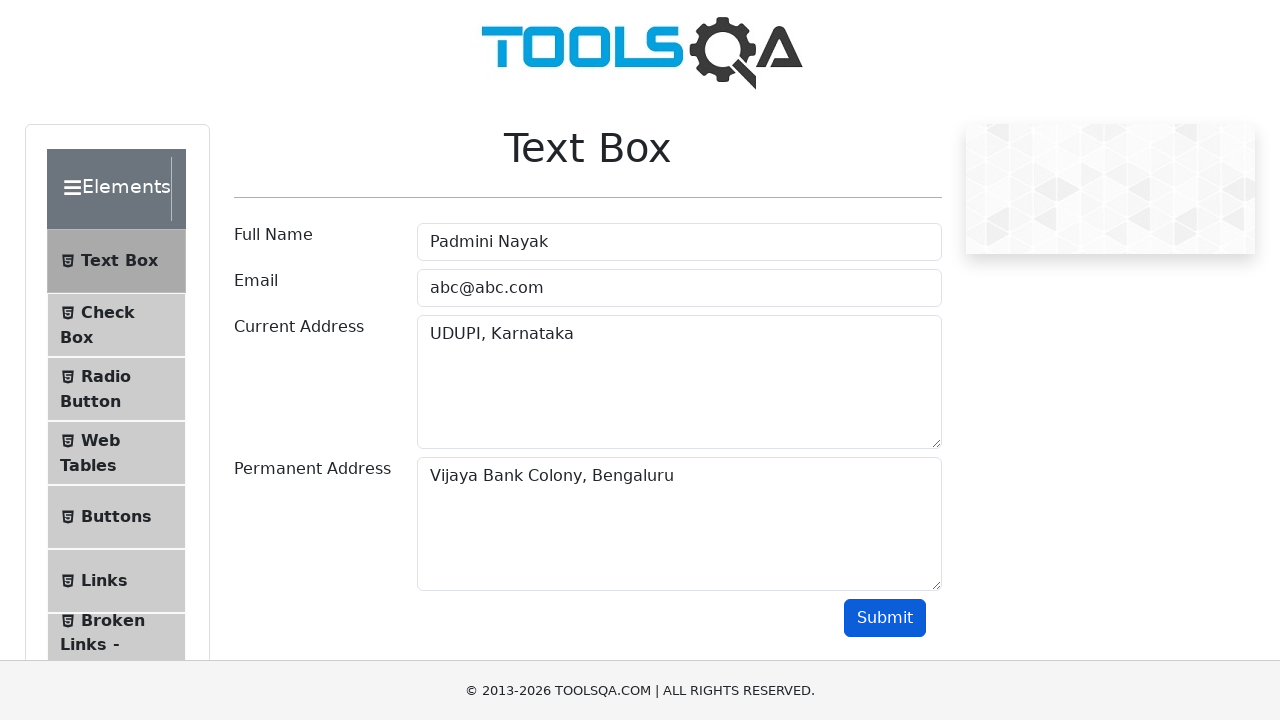

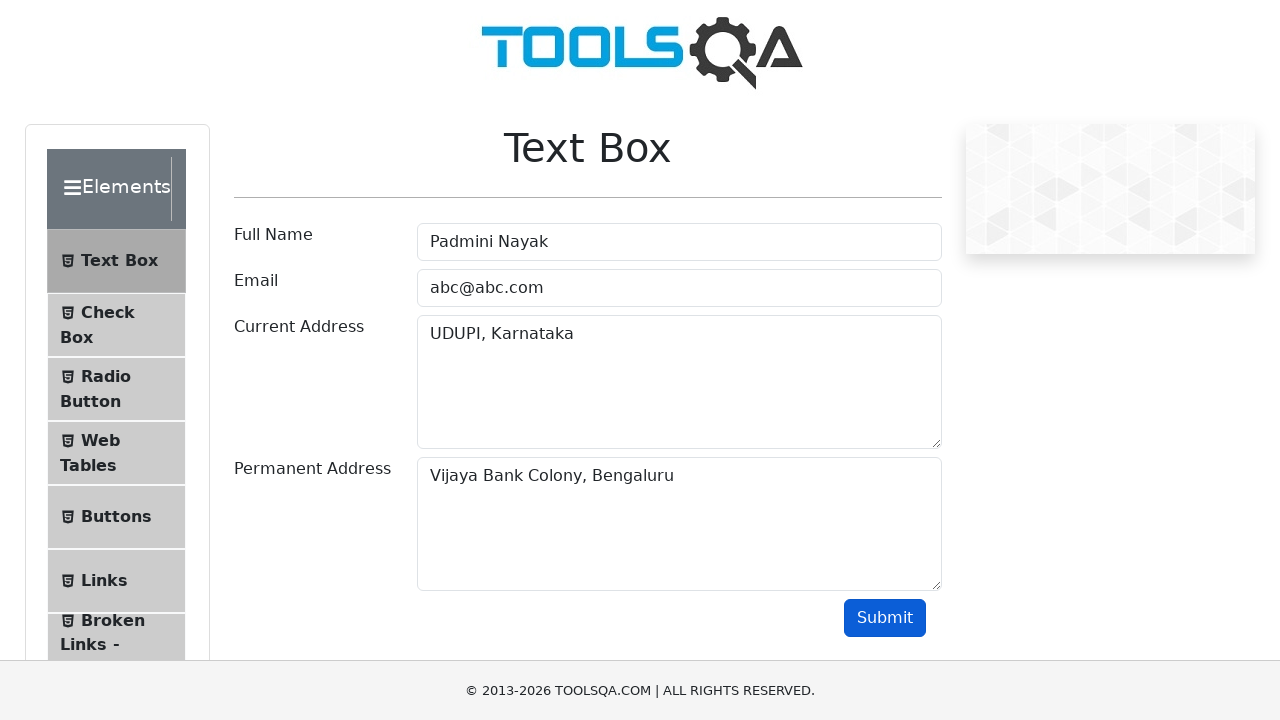